Tests dynamic control elements by clicking enable/disable buttons and verifying the state changes of a text input field

Starting URL: https://the-internet.herokuapp.com/dynamic_controls

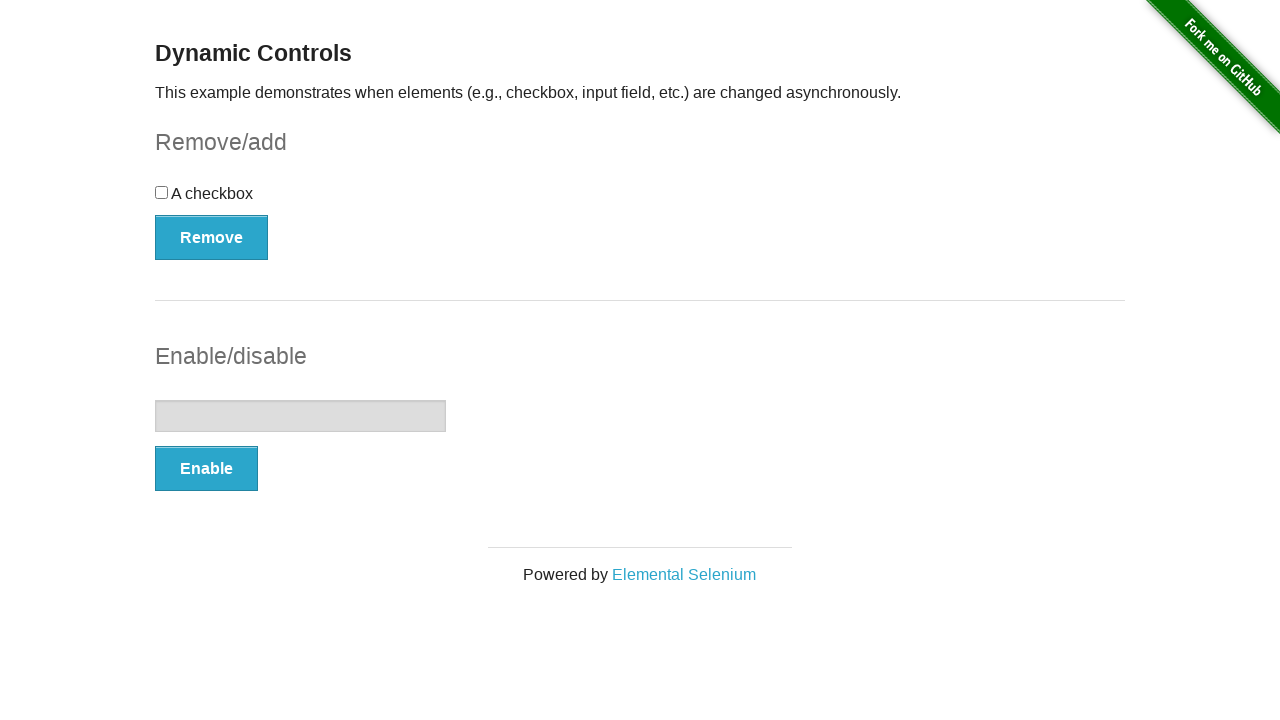

Clicked Enable button at (206, 469) on button:has-text('Enable')
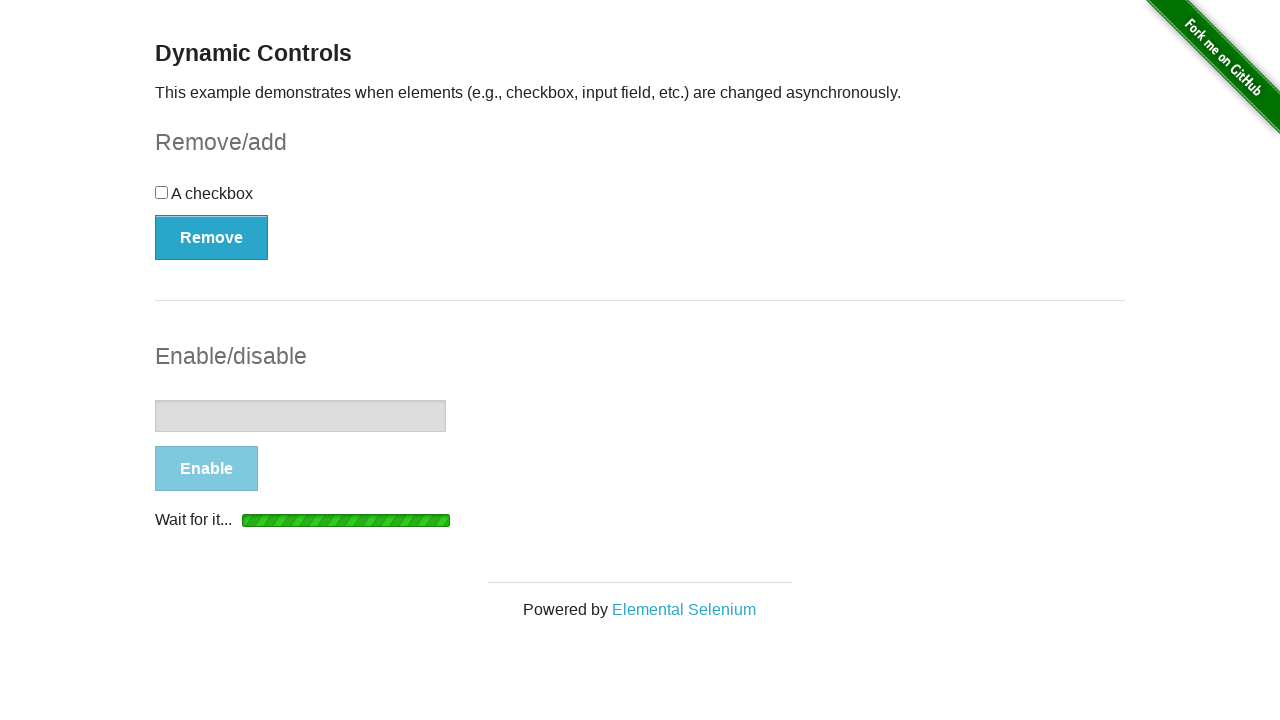

Waited for 'It's enabled!' message to appear
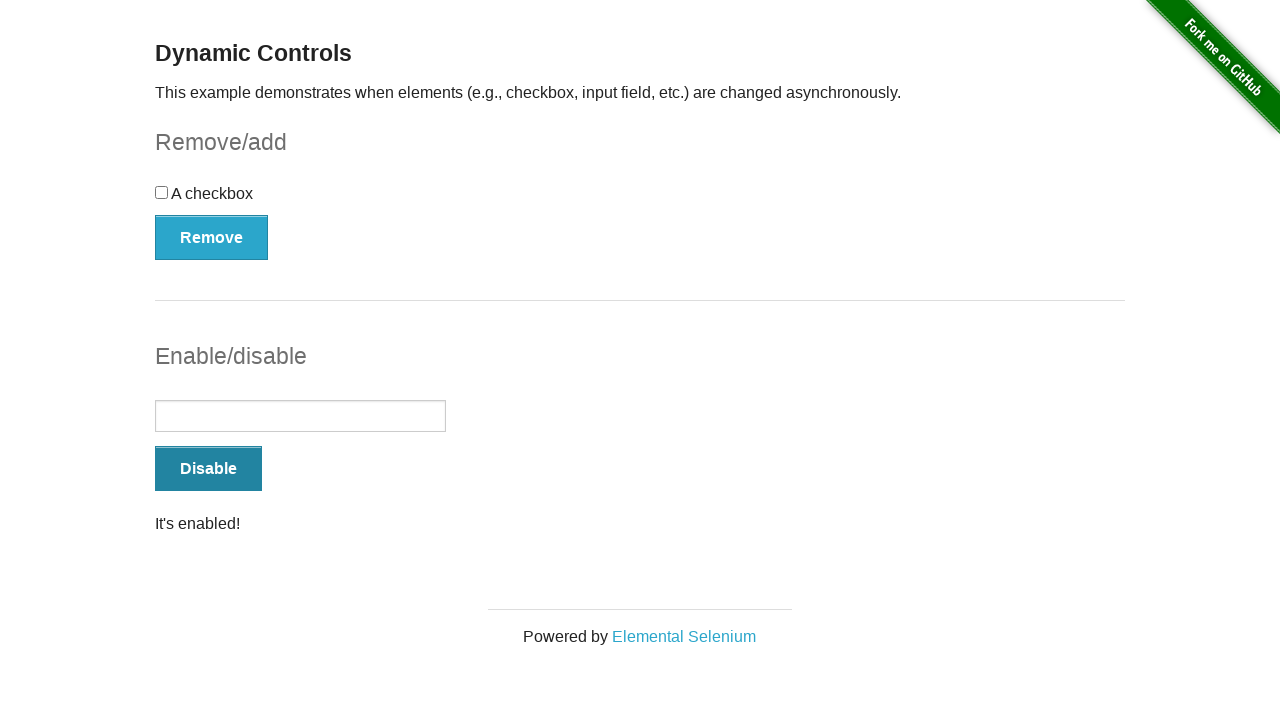

Verified input field is enabled
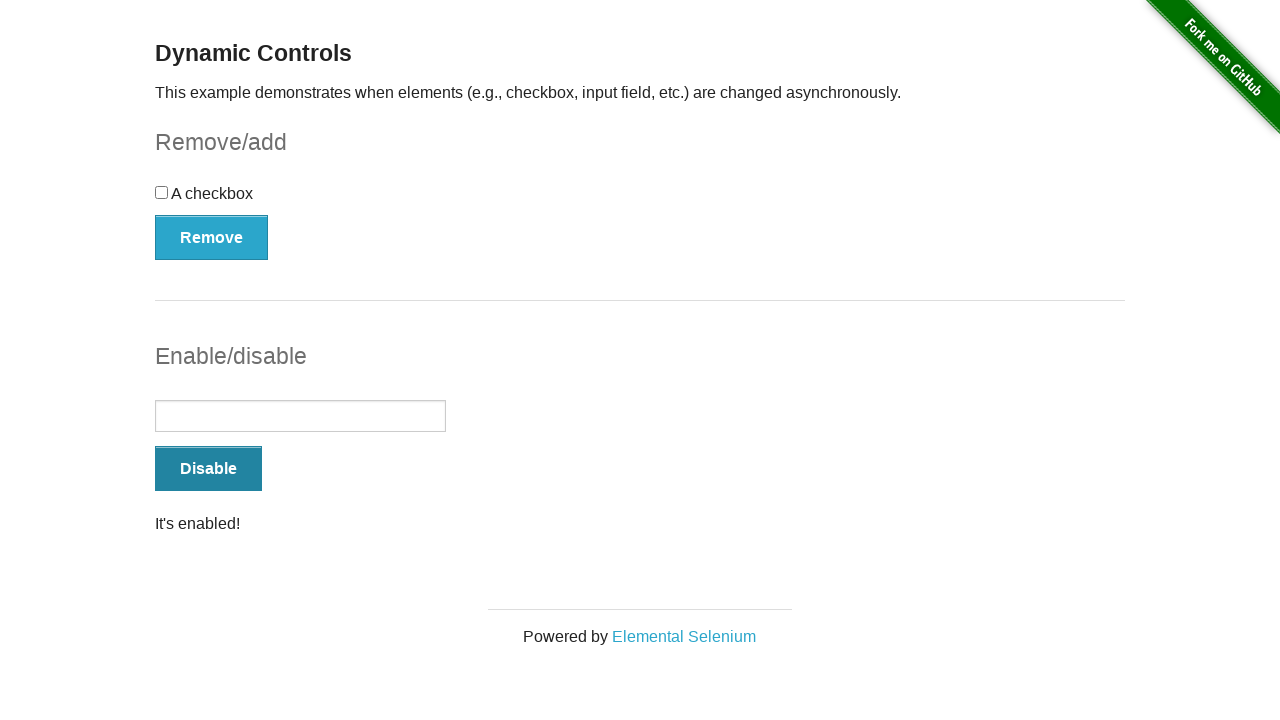

Clicked Disable button at (208, 469) on button:has-text('Disable')
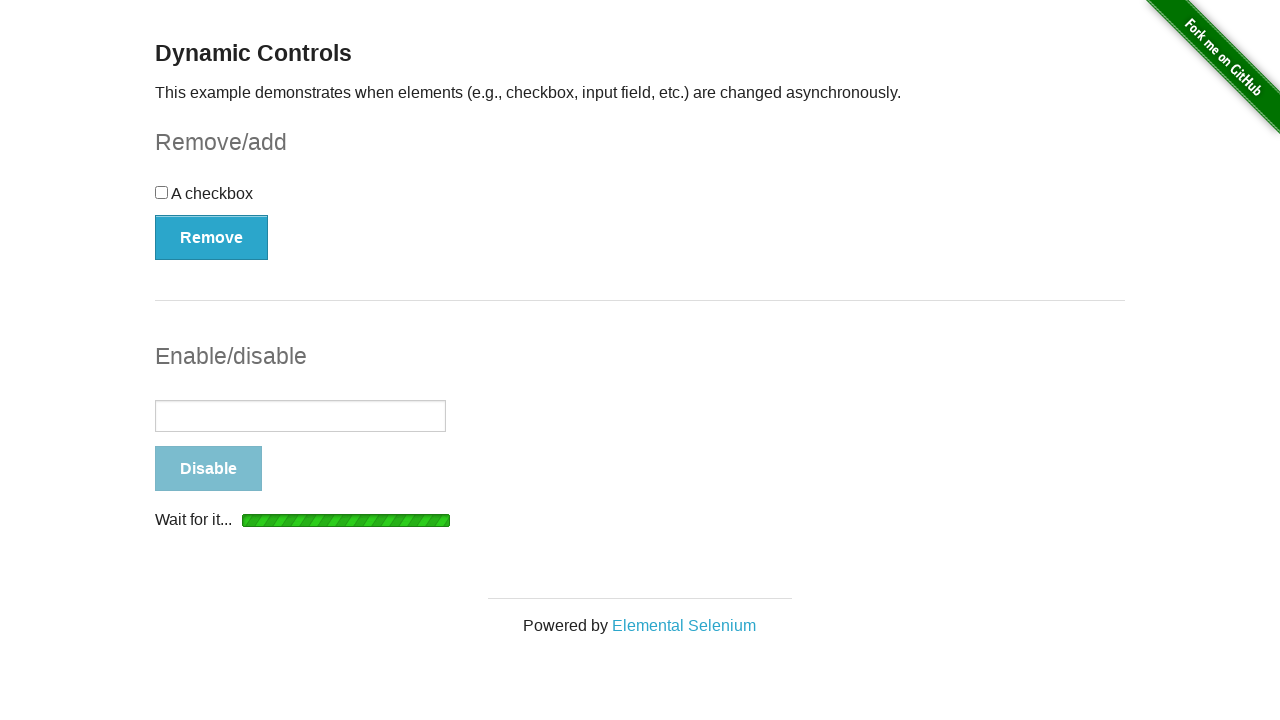

Waited for 'It's disabled!' message to appear
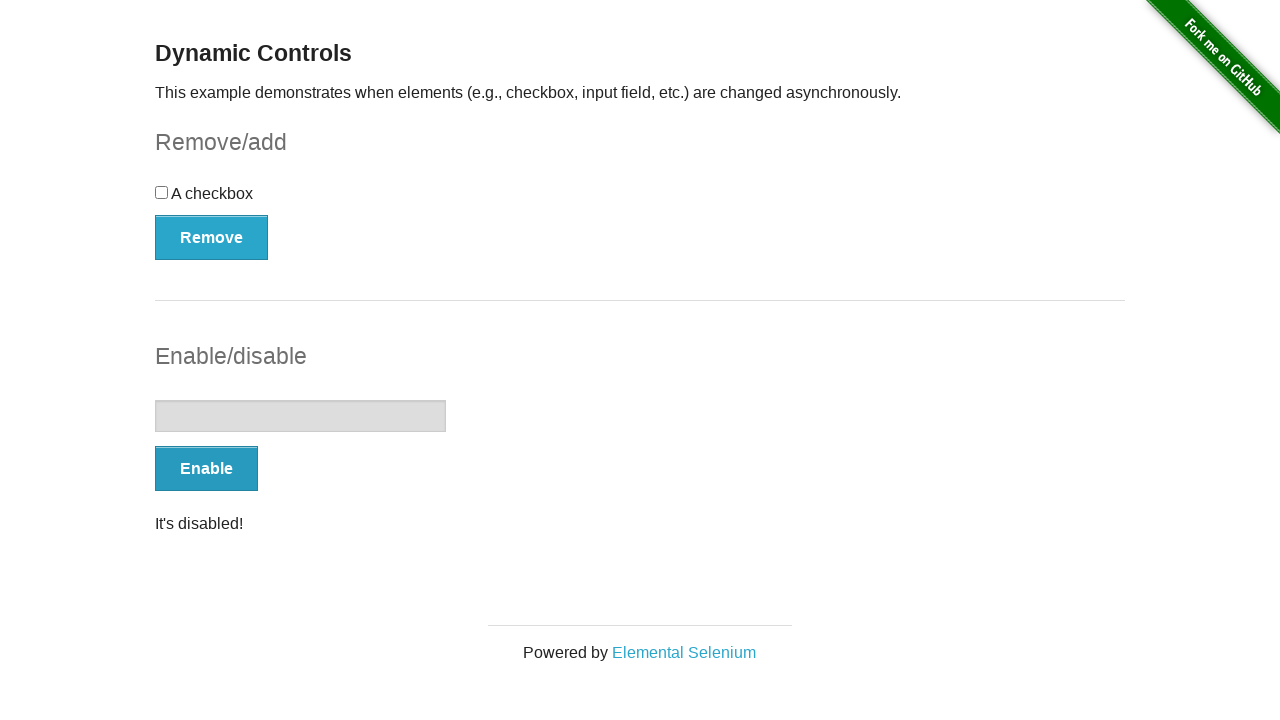

Verified input field is disabled
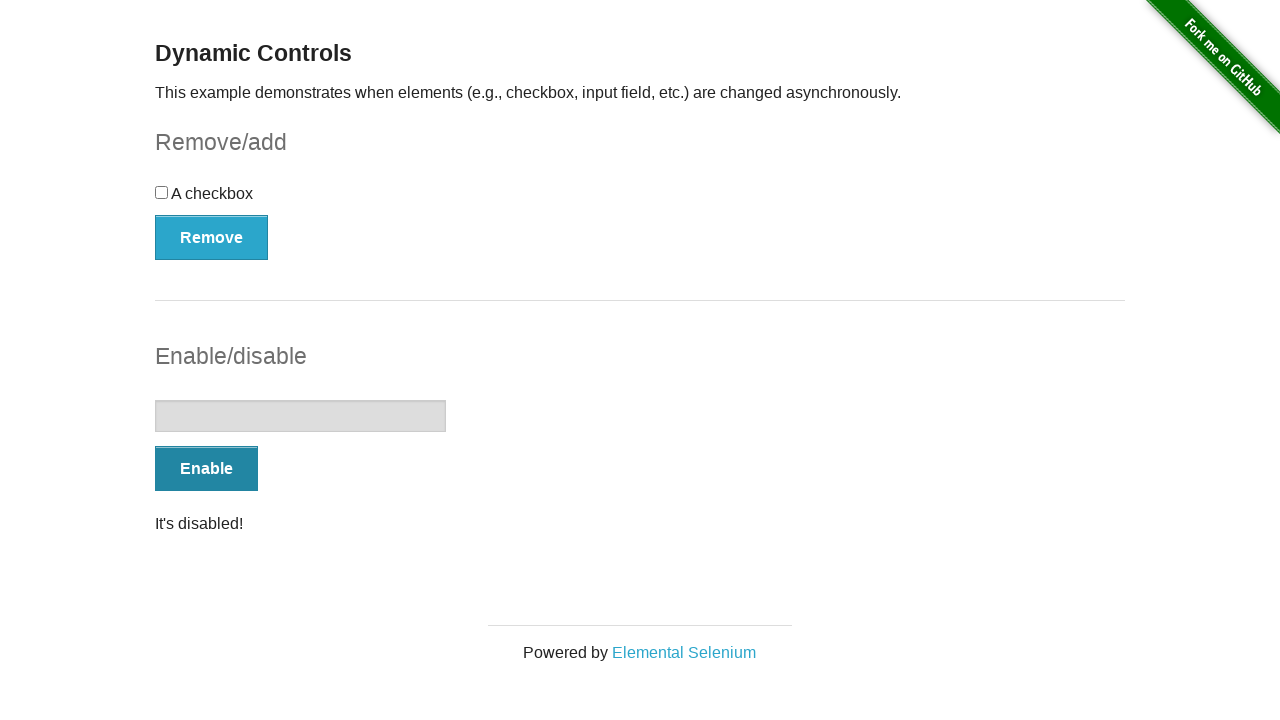

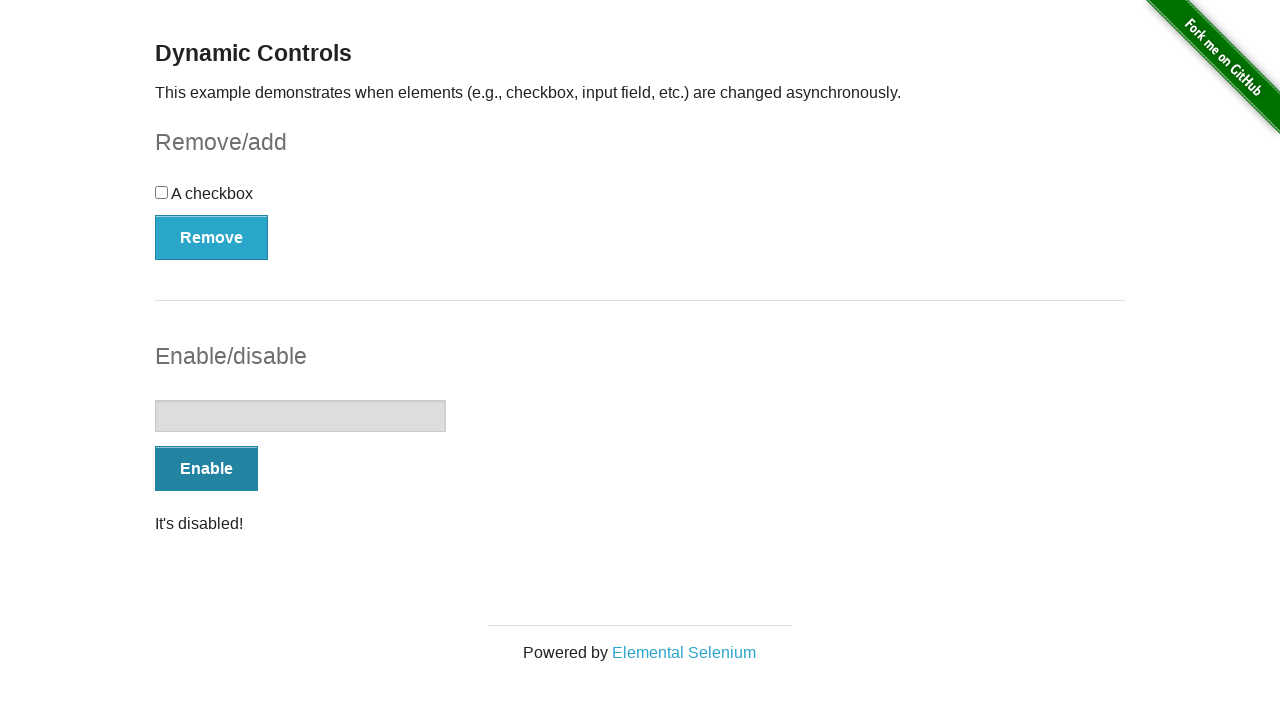